Navigates to an authentication UI course page and modifies the page title text using JavaScript DOM manipulation to verify element accessibility.

Starting URL: https://nikita-filonov.github.io/qa-automation-engineer-ui-course/#/auth/login

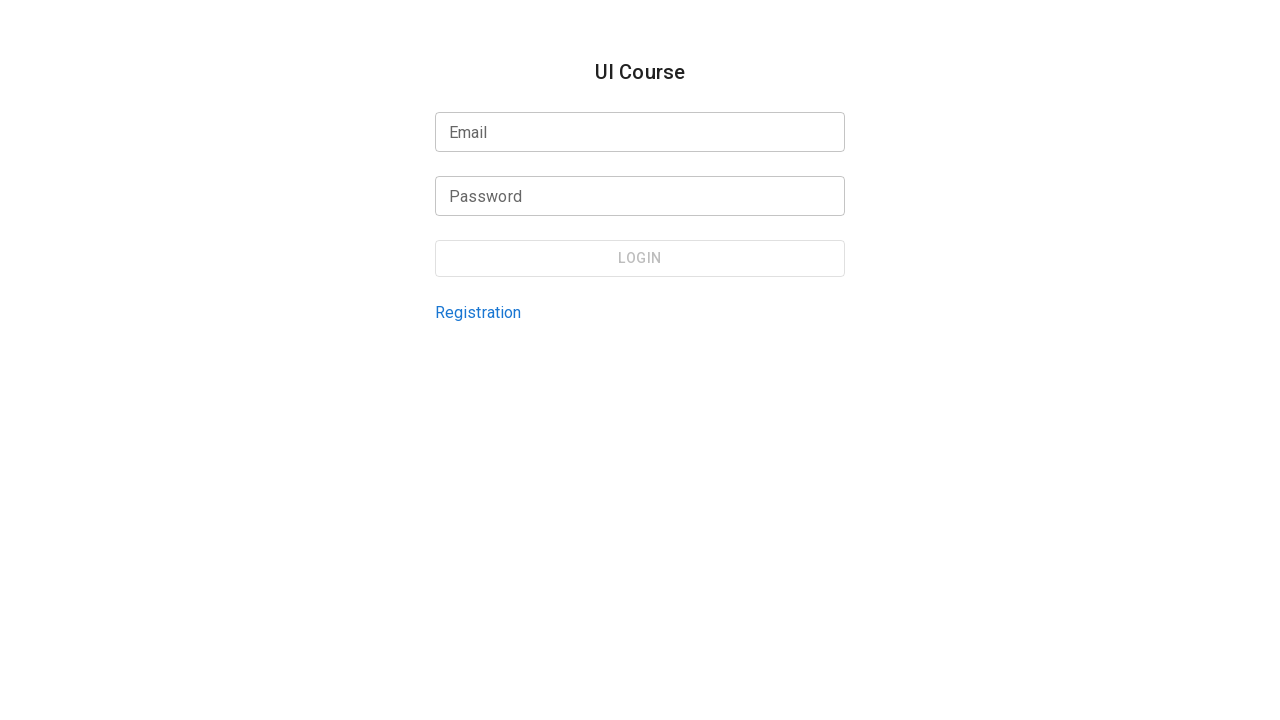

Modified page title text using JavaScript DOM manipulation
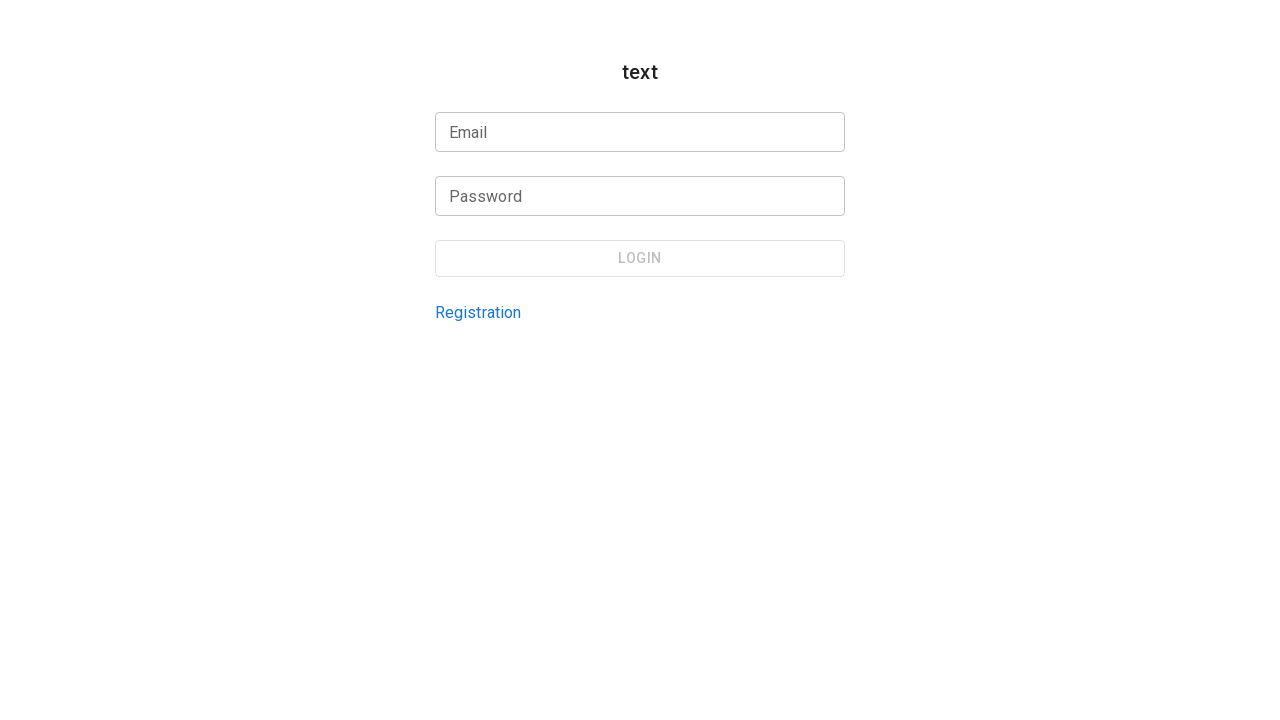

Waited 2 seconds for DOM changes to be visible
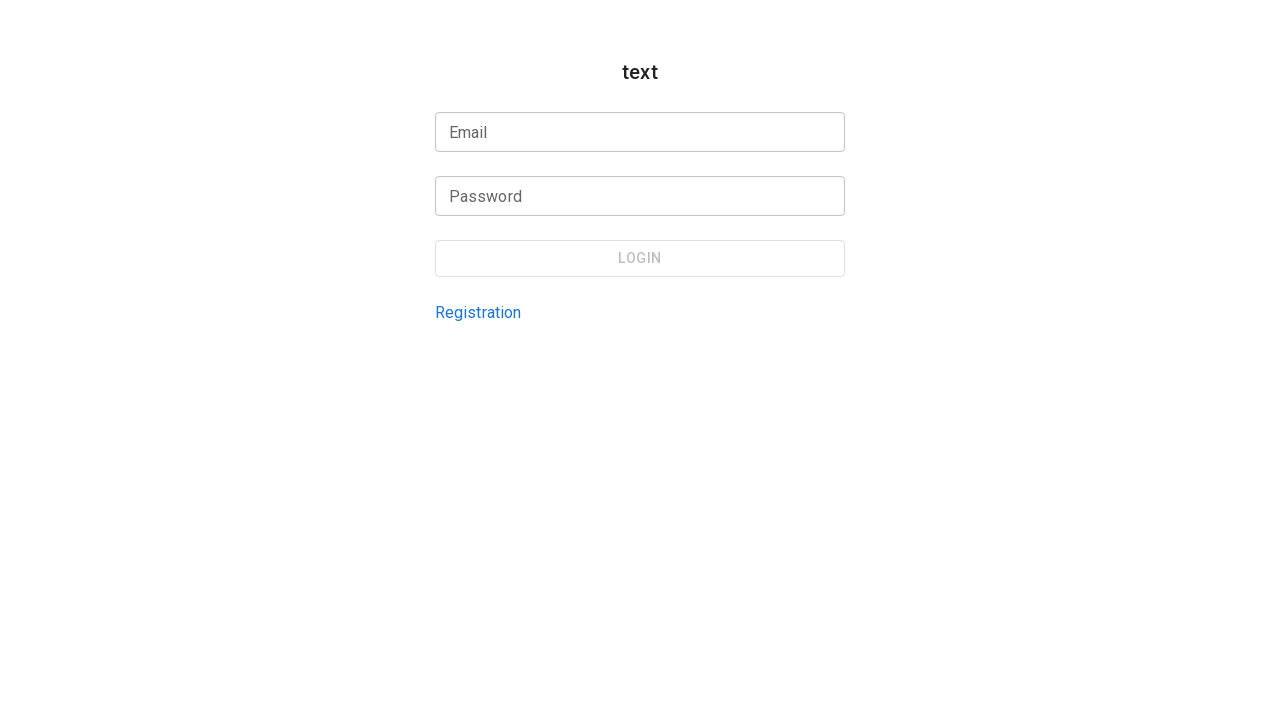

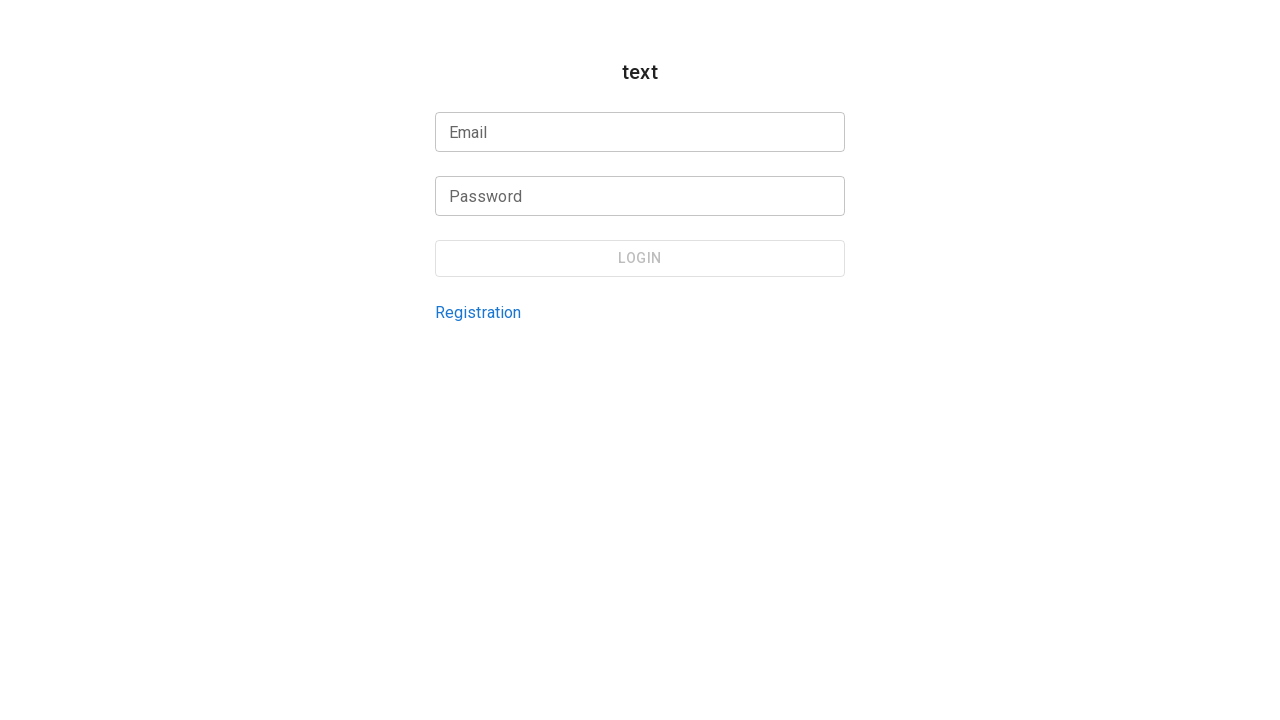